Tests working with iframes by locating a frame, clicking on a lifetime access link within it, and extracting text content from an element inside the frame

Starting URL: https://rahulshettyacademy.com/AutomationPractice/

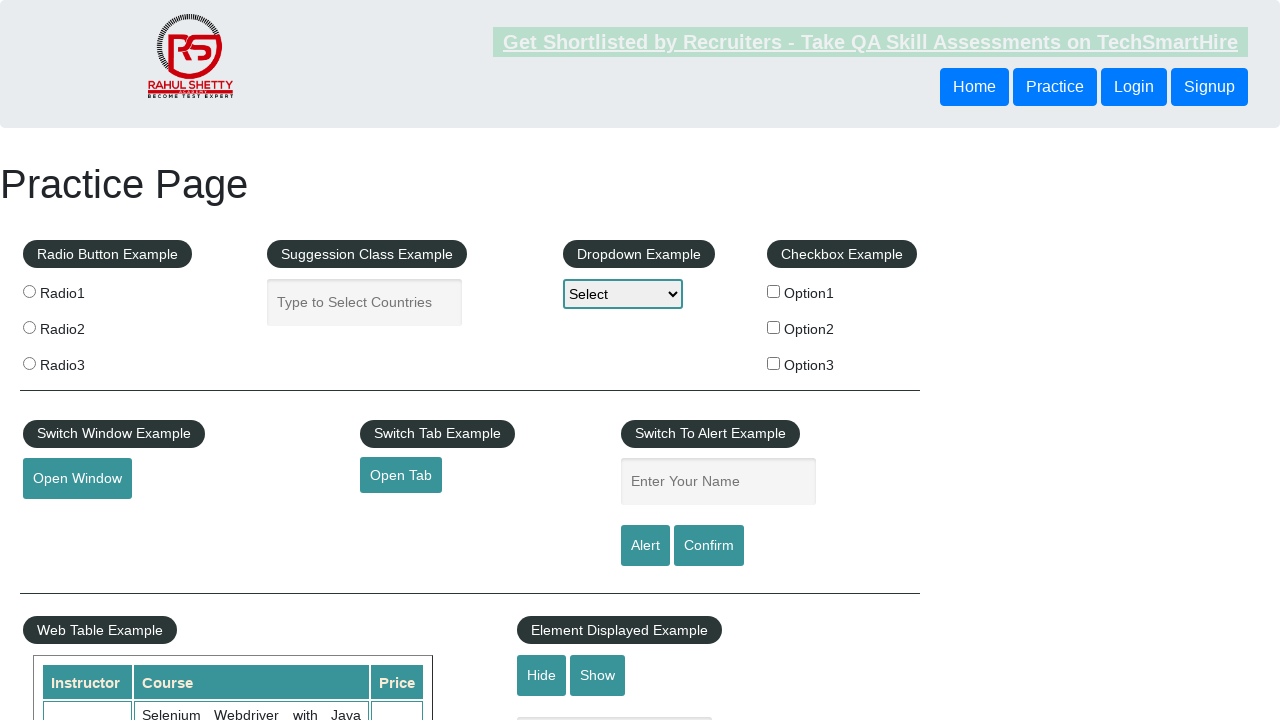

Located iframe with id 'courses-iframe'
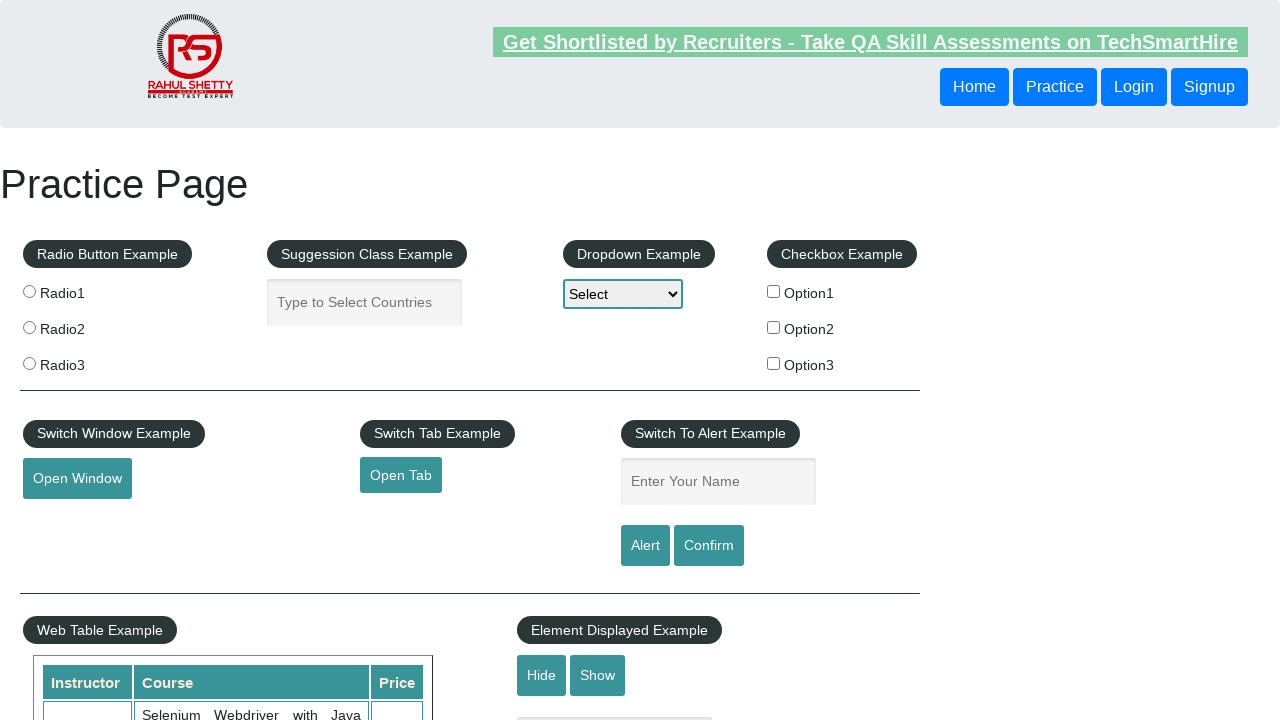

Clicked on lifetime access link within the iframe at (307, 360) on #courses-iframe >> internal:control=enter-frame >> li a[href='lifetime-access']:
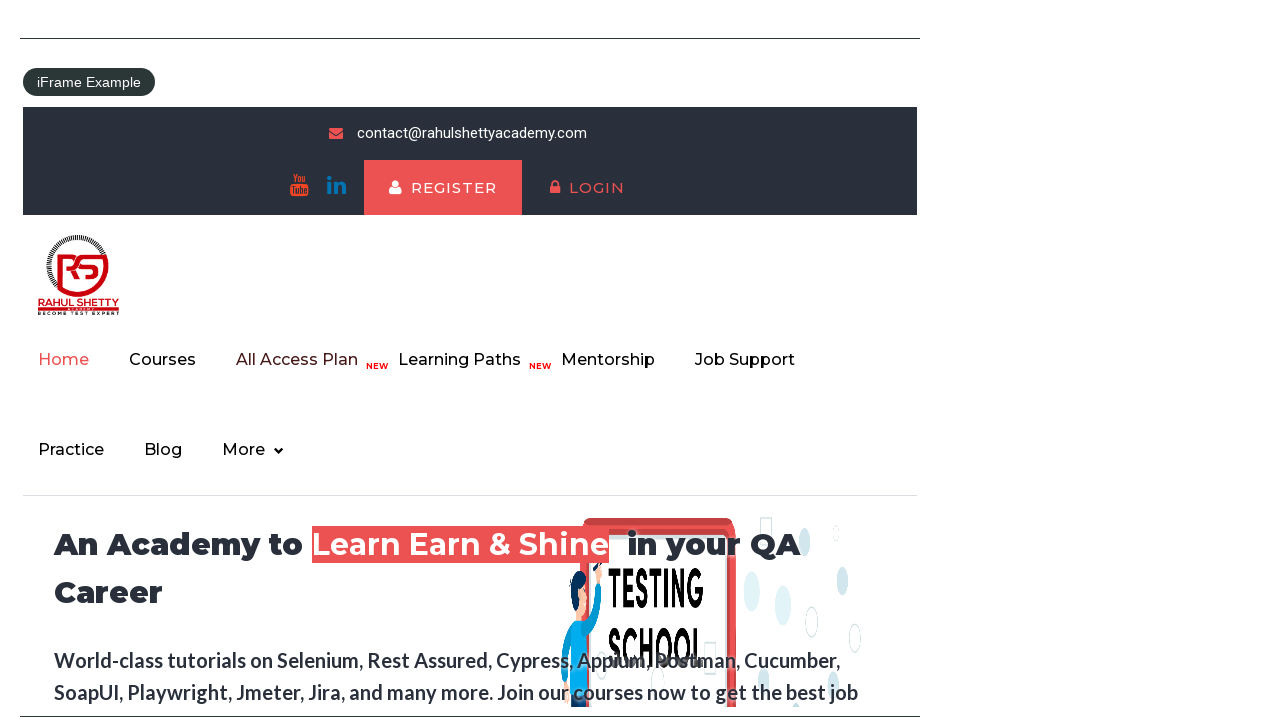

Located text element (h2) inside the frame
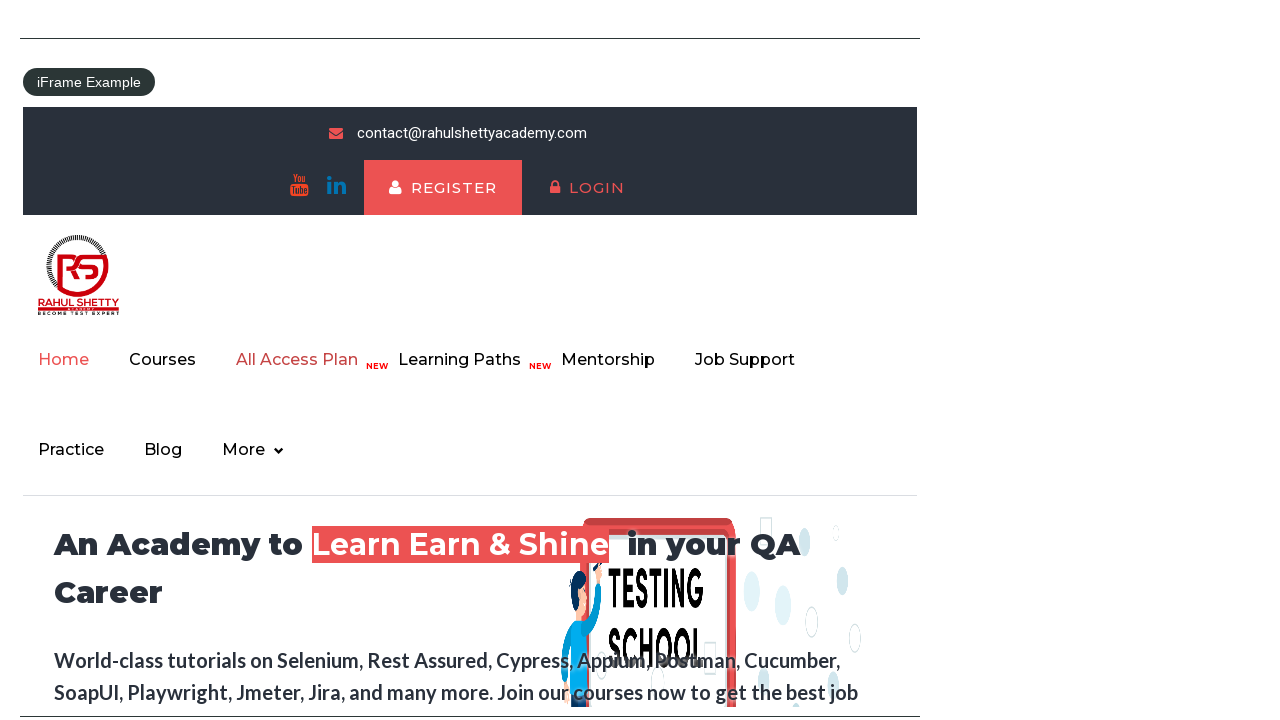

Text element inside frame is now visible and ready
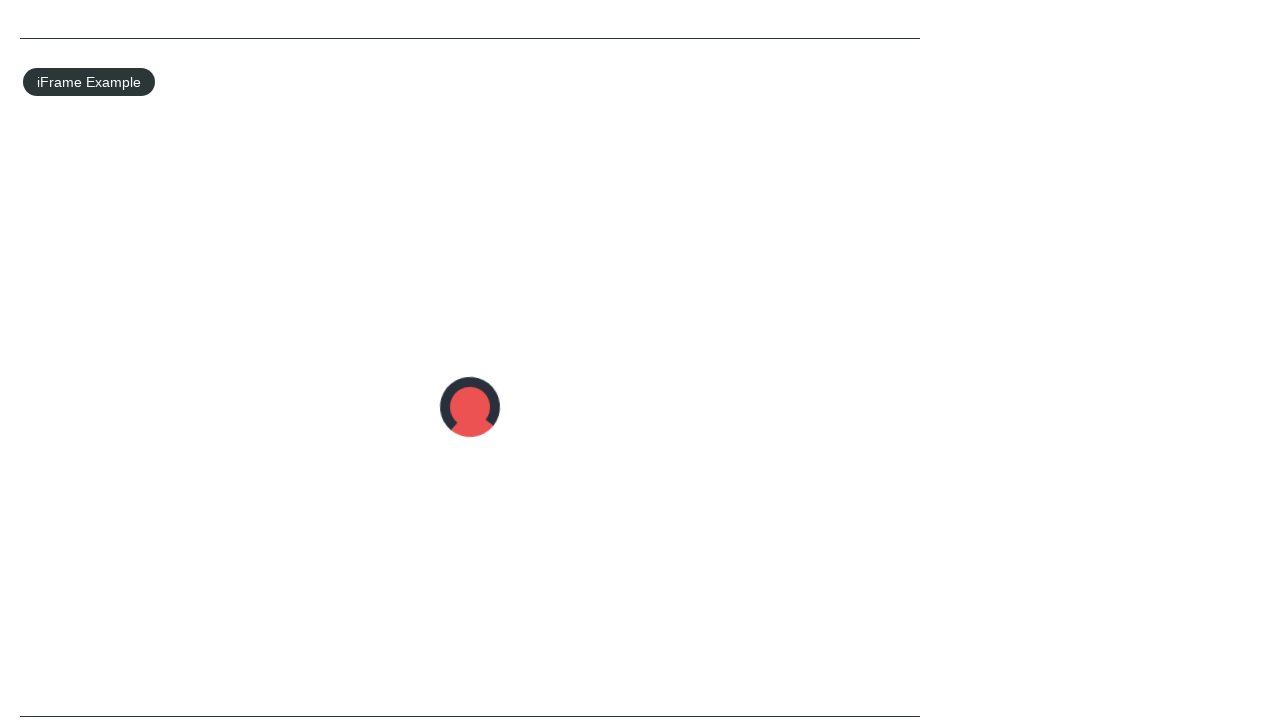

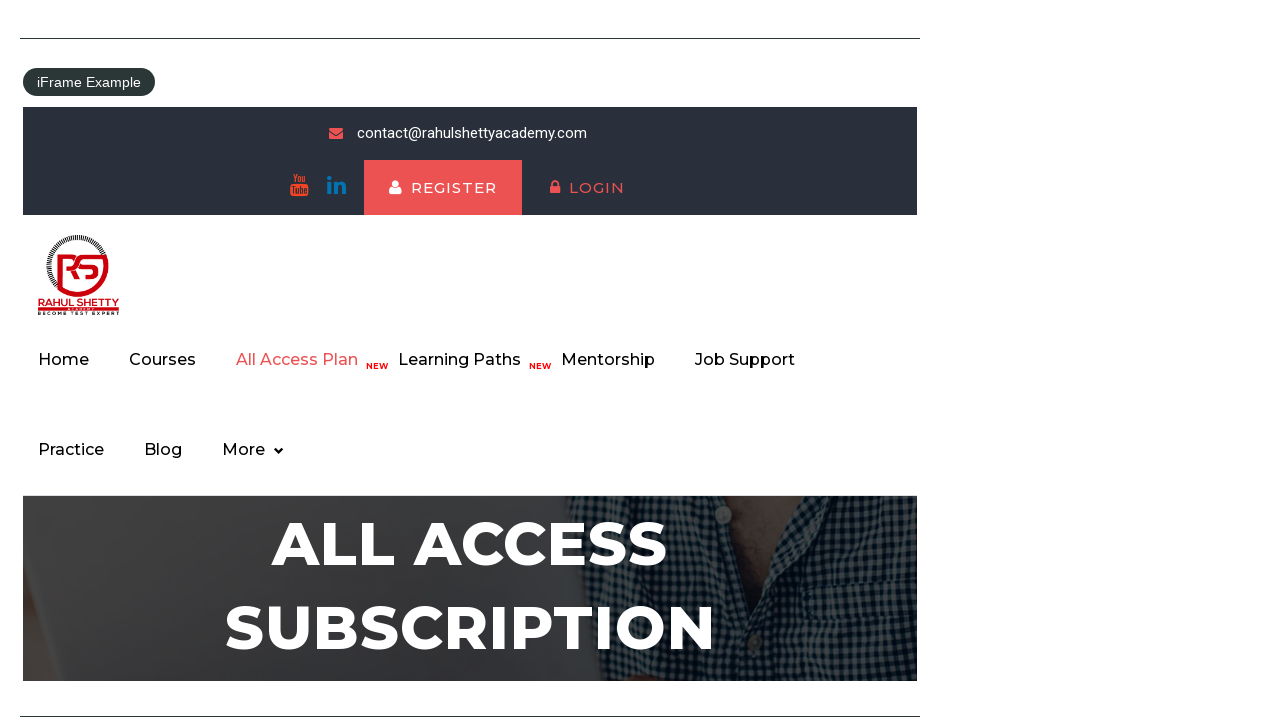